Tests resize functionality on jQuery UI by dragging the resize handle of a resizable element within an iframe

Starting URL: https://jqueryui.com/resizable/

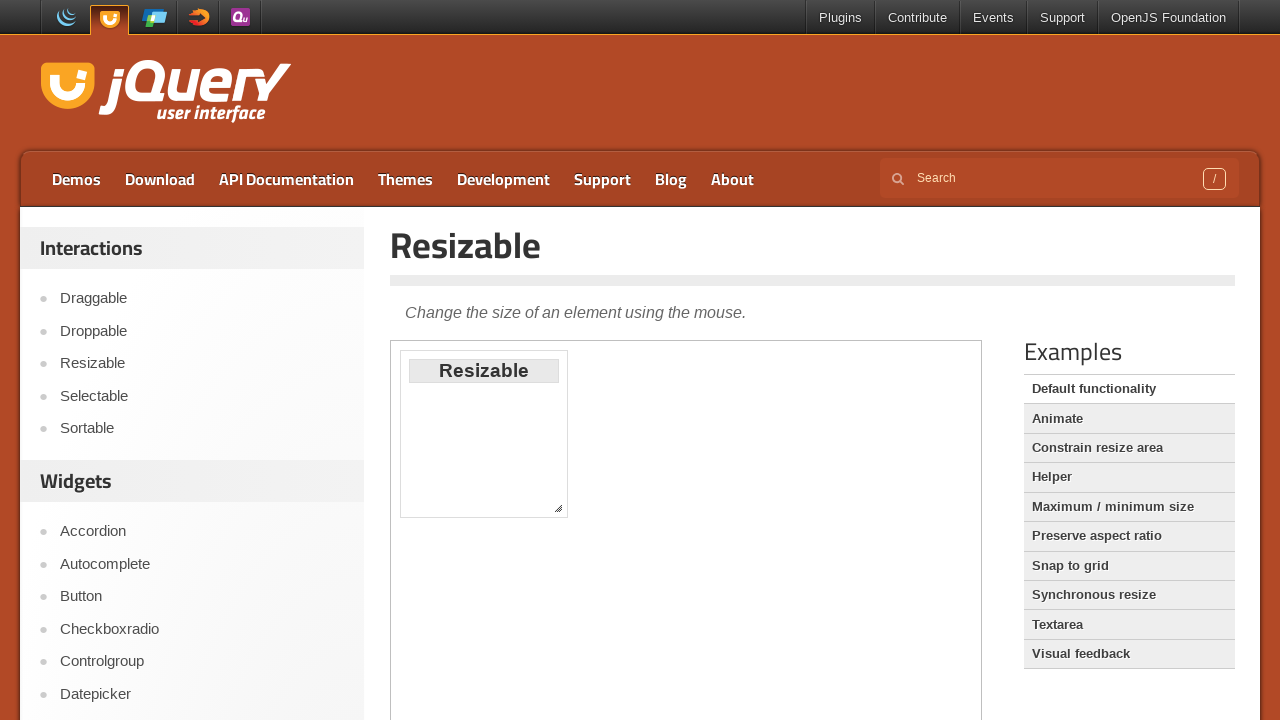

Located the demo iframe
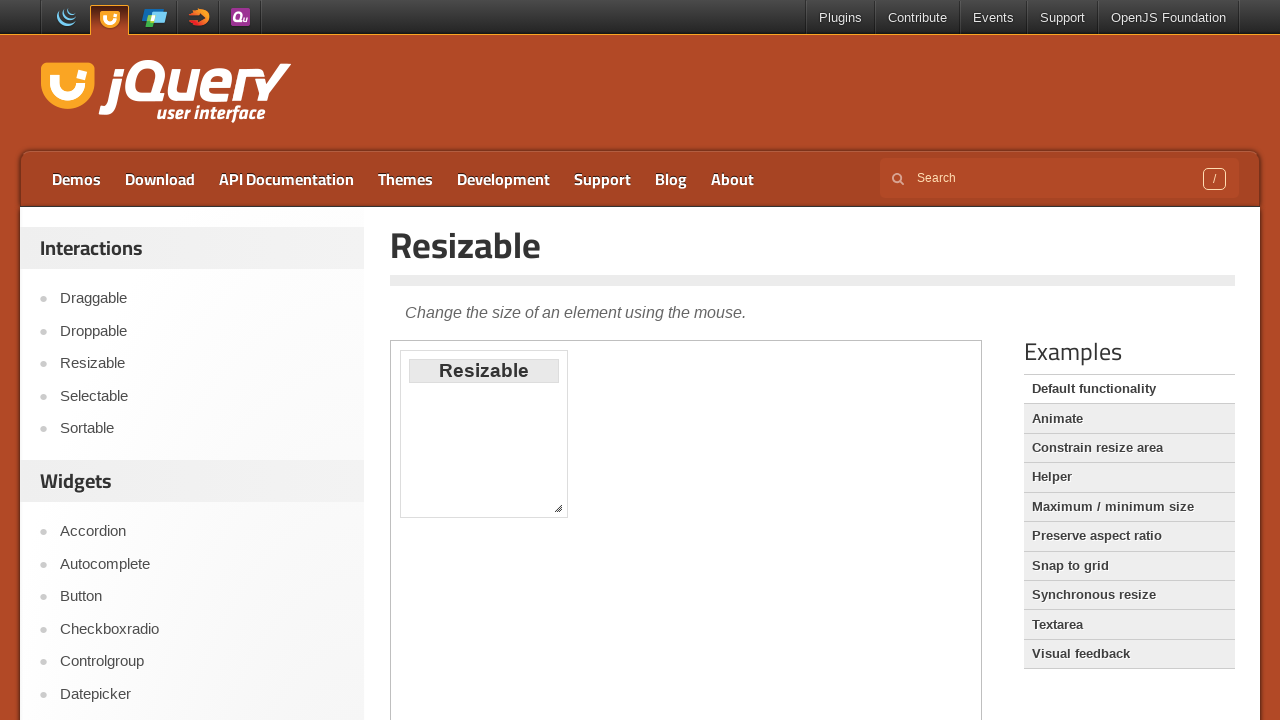

Located the resize handle (southeast corner)
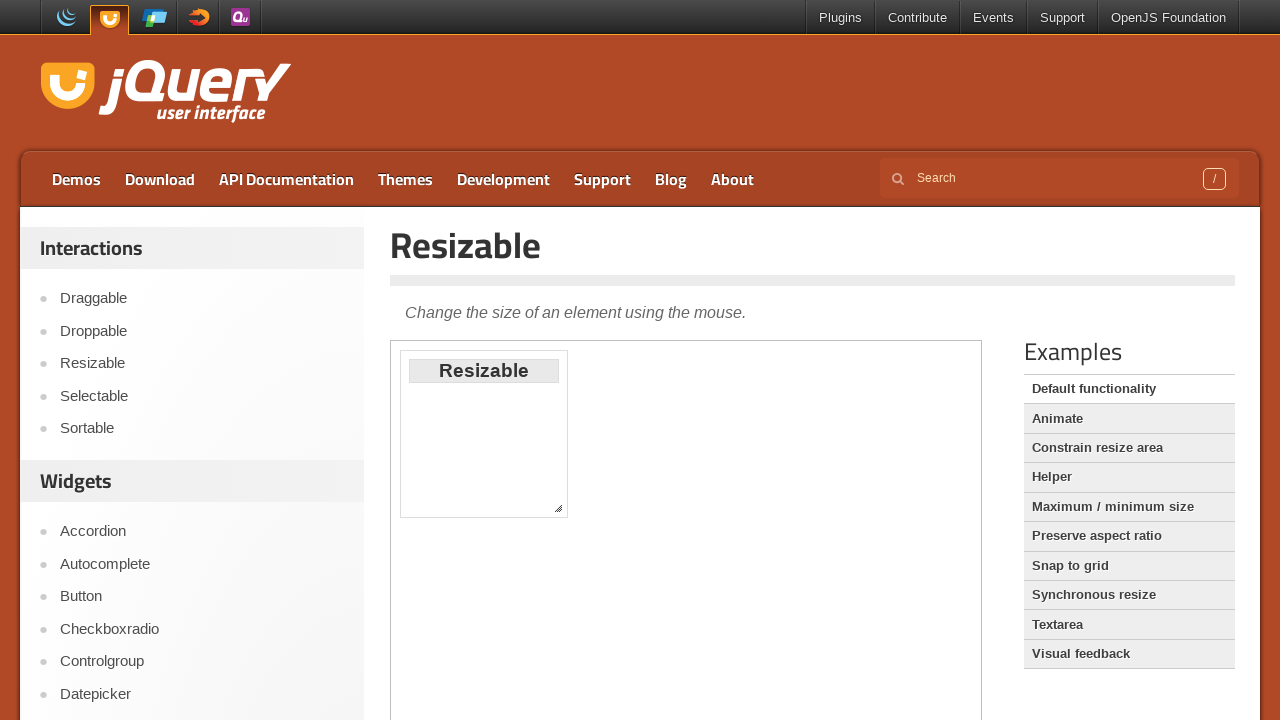

Retrieved bounding box of the resize handle
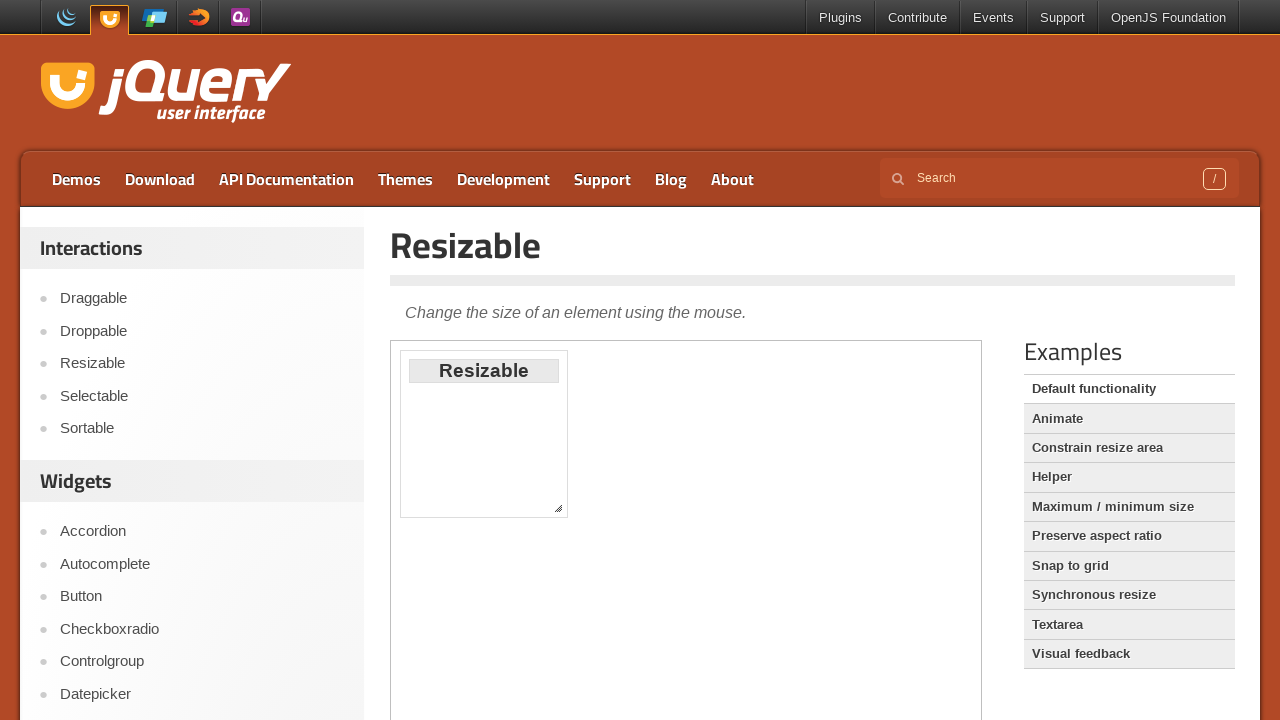

Moved mouse to the center of the resize handle at (558, 508)
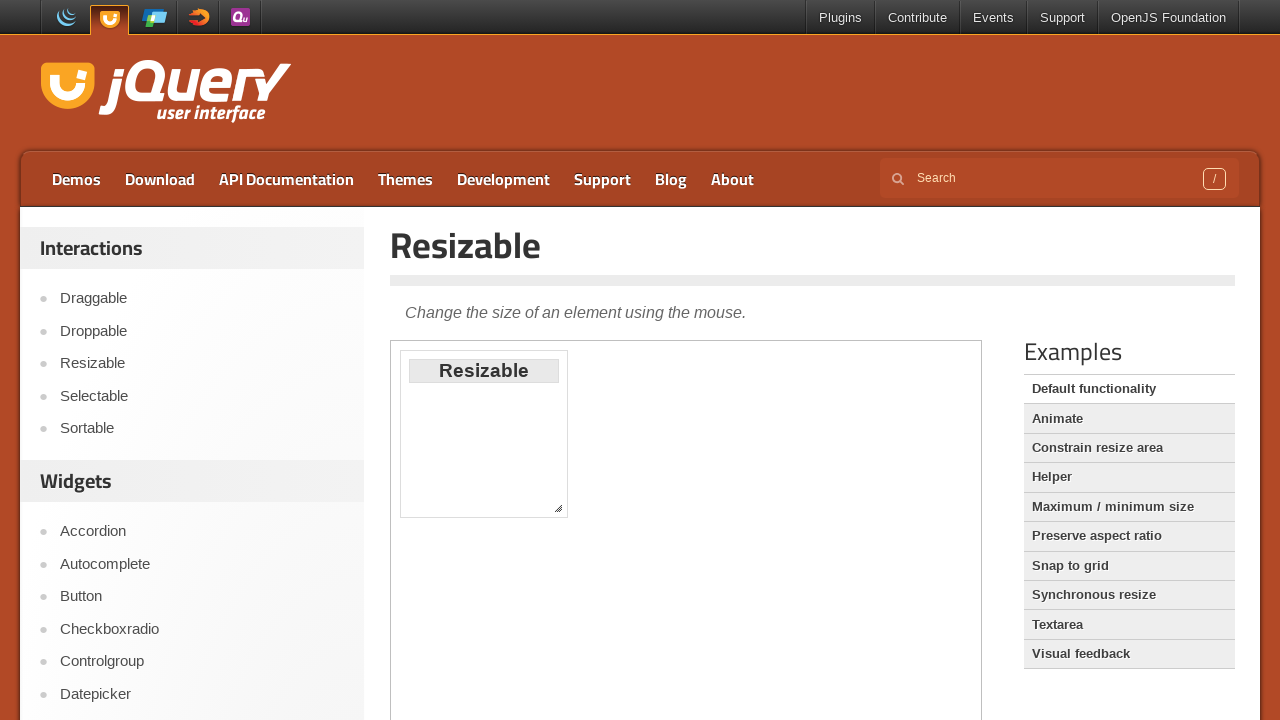

Pressed down the mouse button at (558, 508)
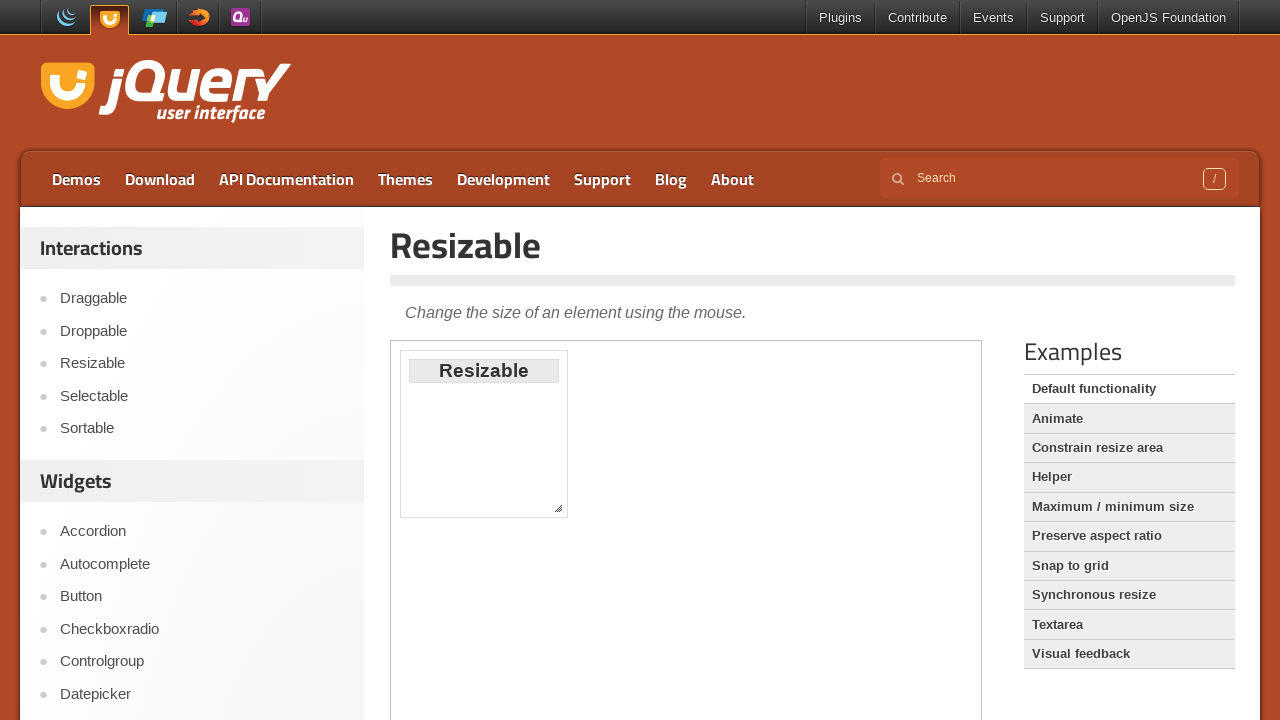

Dragged the resize handle to a new position (offset +200x, +50y) at (750, 550)
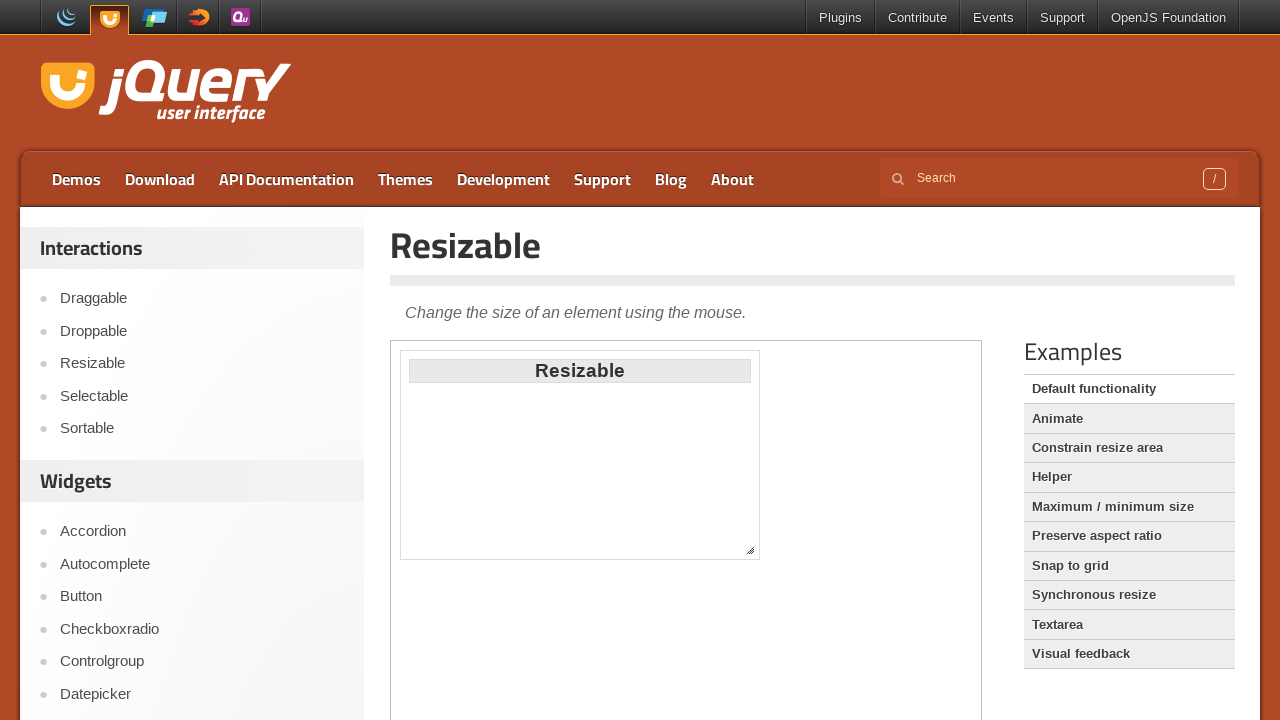

Released the mouse button to complete the resize operation at (750, 550)
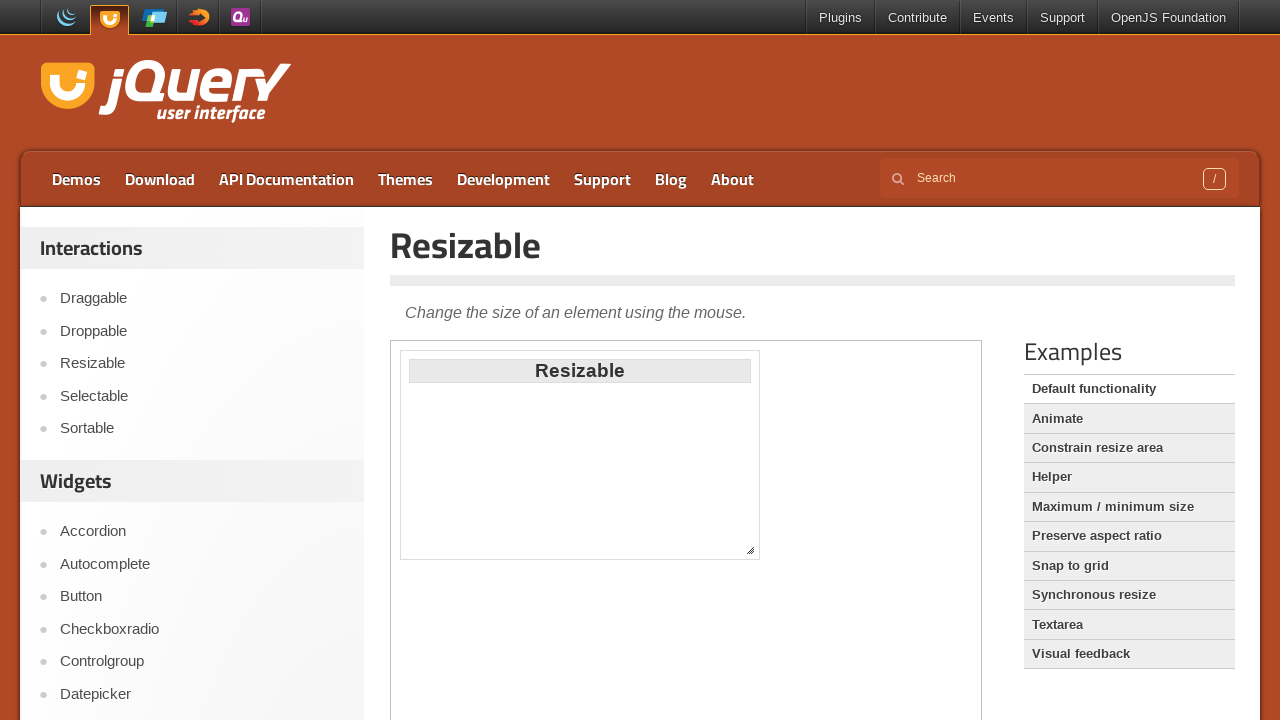

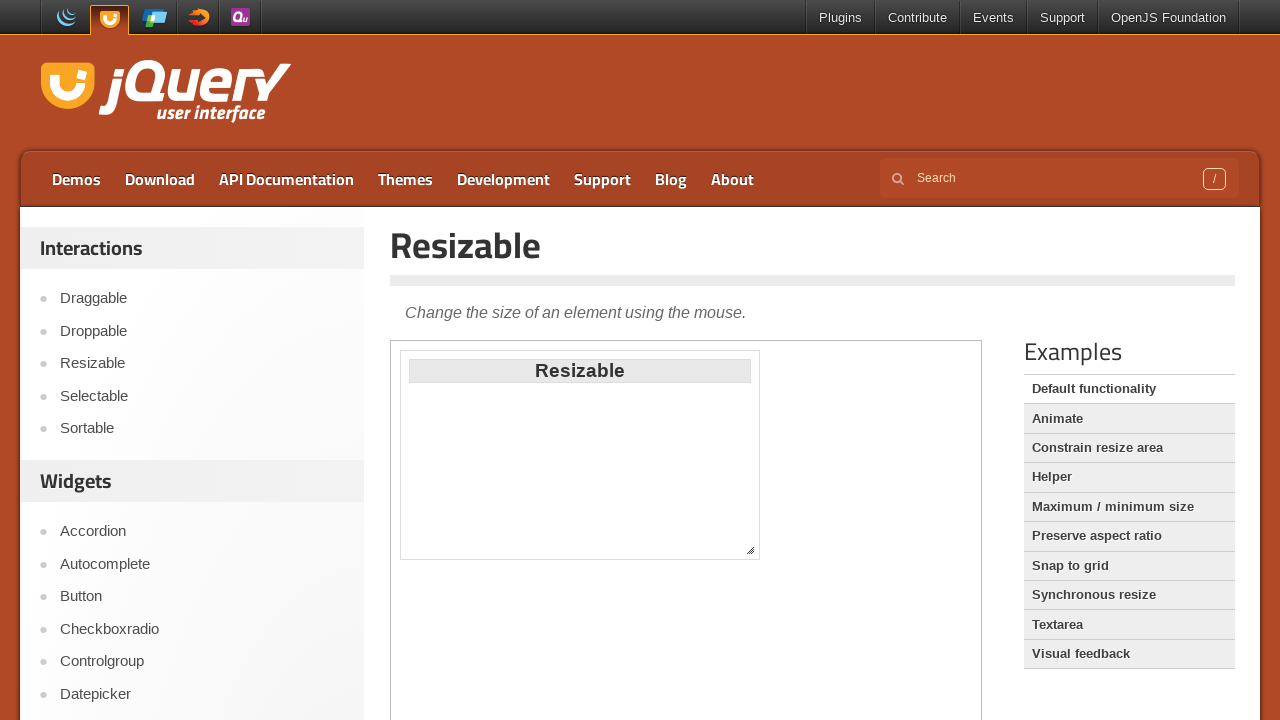